Navigates to the training support homepage and clicks on the about link to navigate to the about page

Starting URL: https://v1.training-support.net

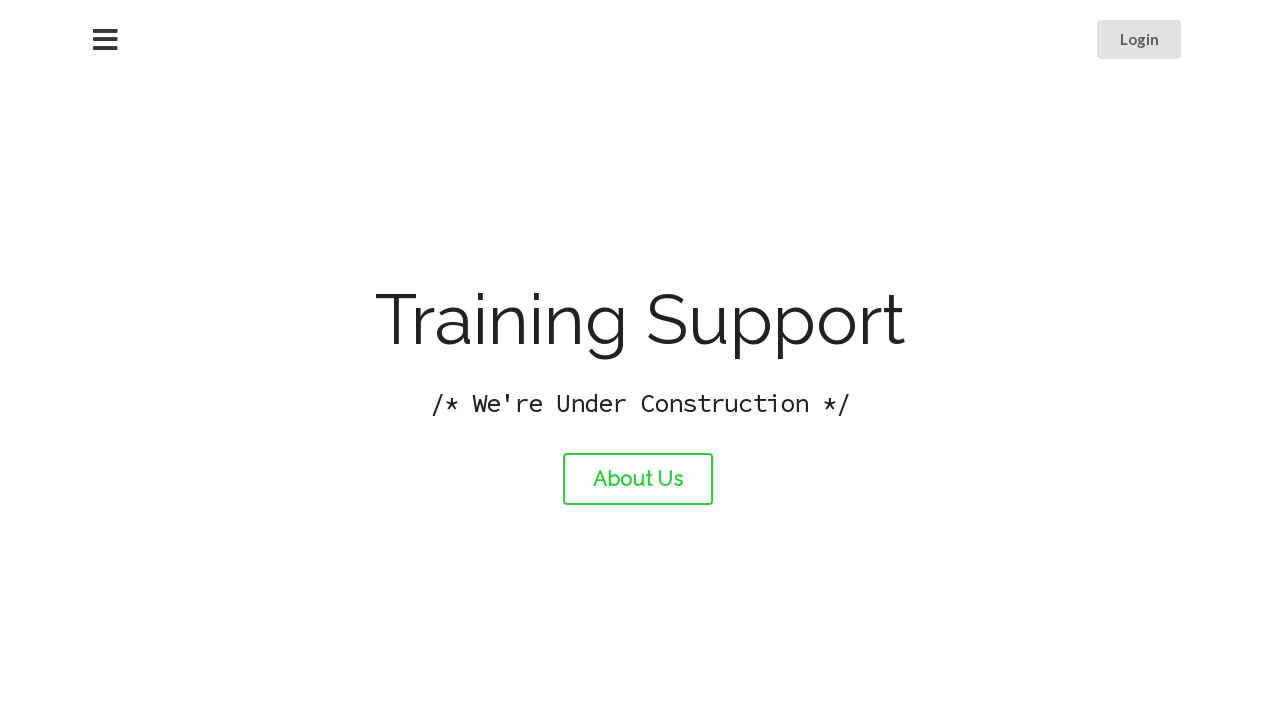

Navigated to training support homepage
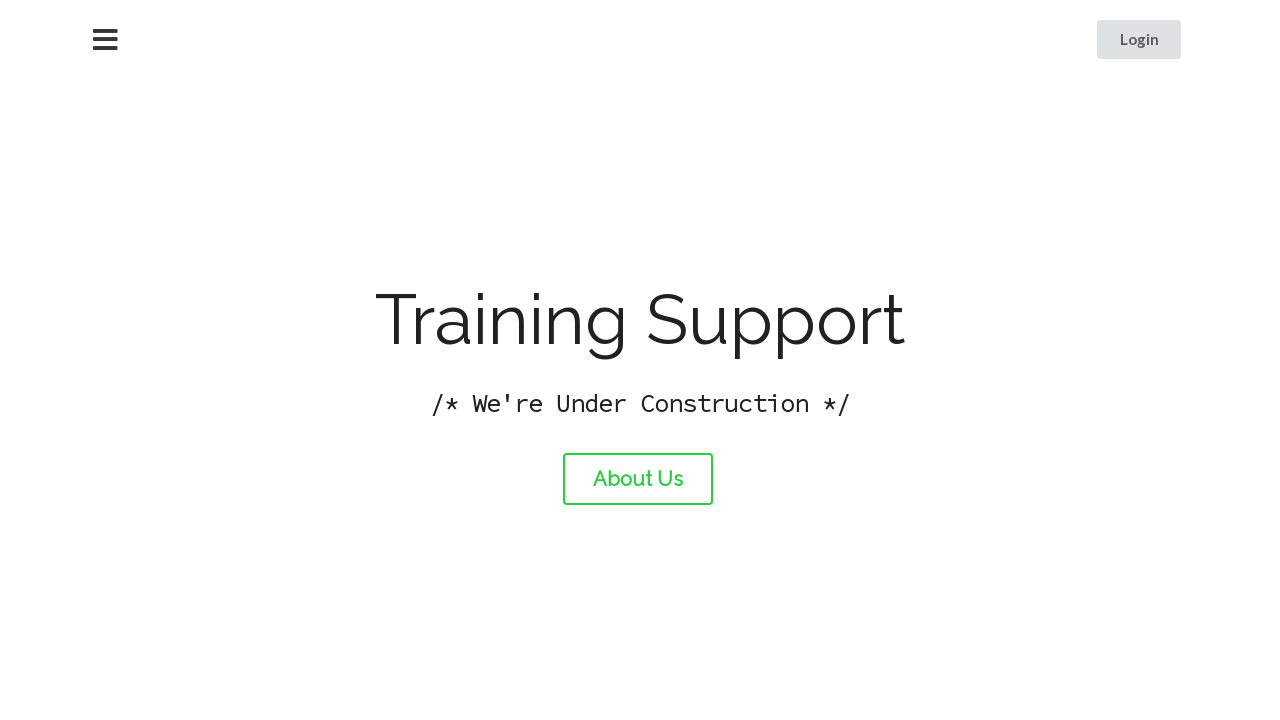

Clicked on the about link at (638, 479) on #about-link
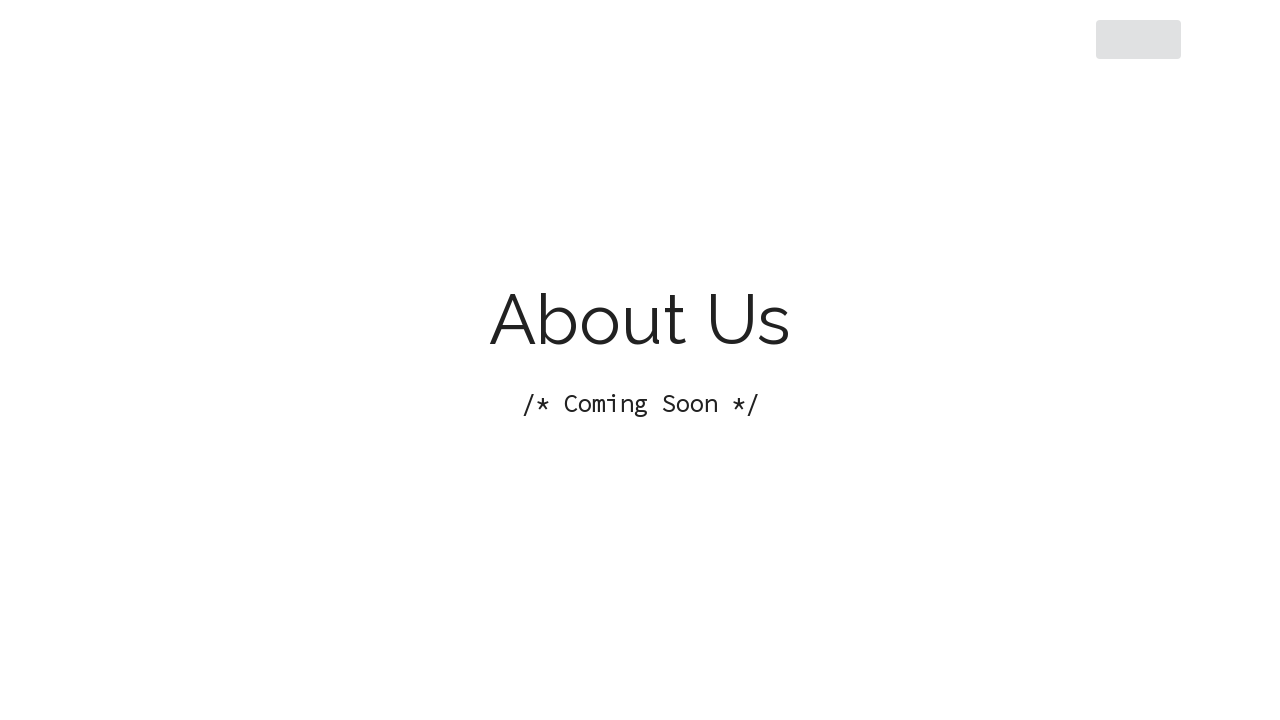

Page load completed - navigated to about page
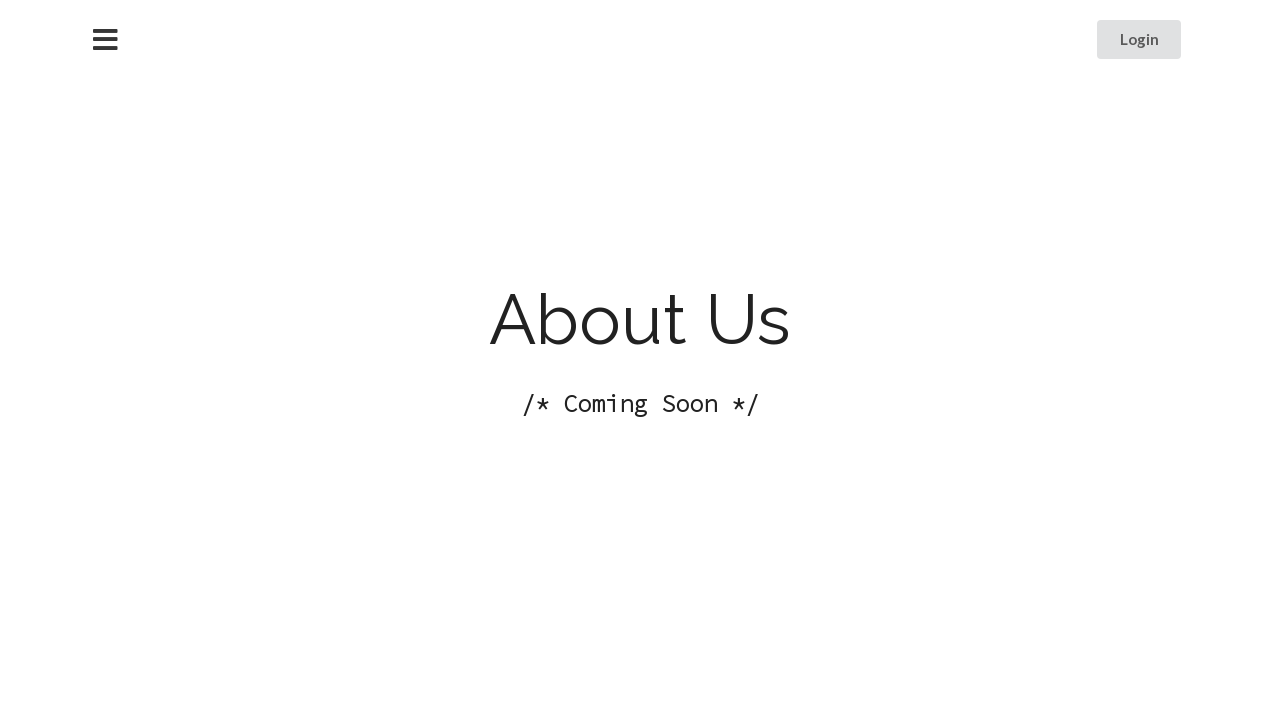

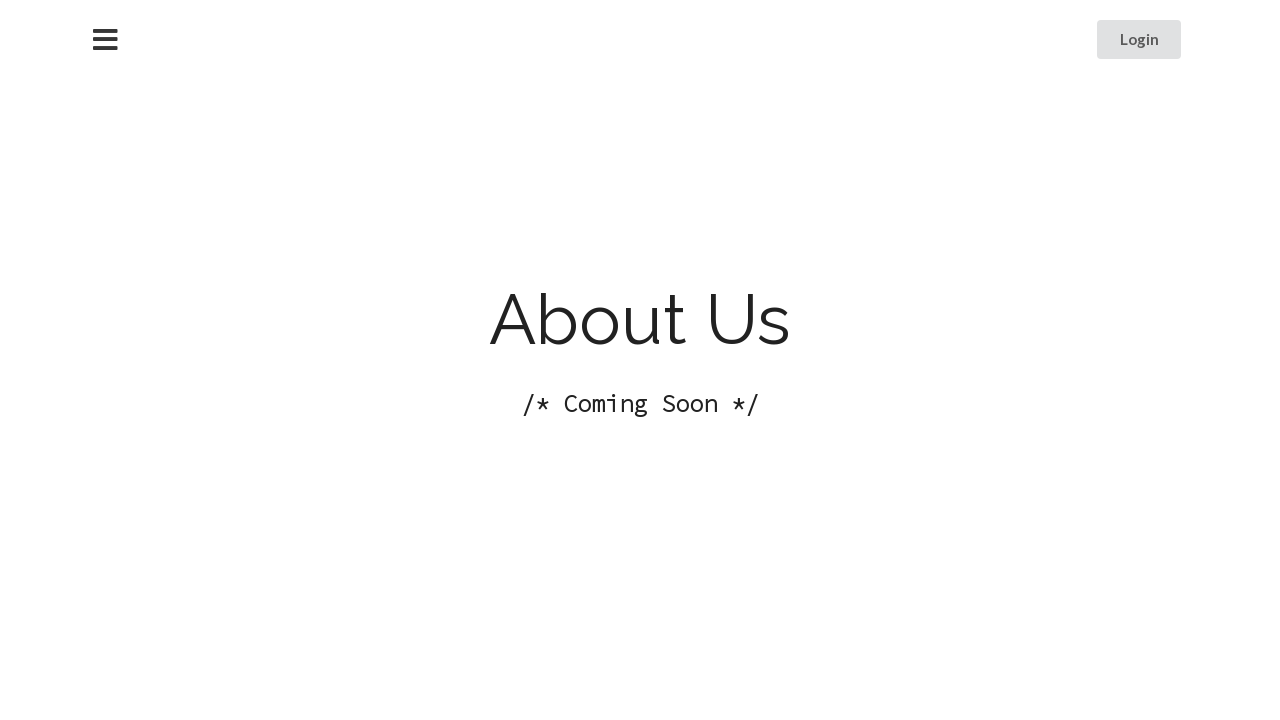